Navigates to Find a park page, types in park name search field and verifies suggestion dropdown shows park names.

Starting URL: https://bcparks.ca/

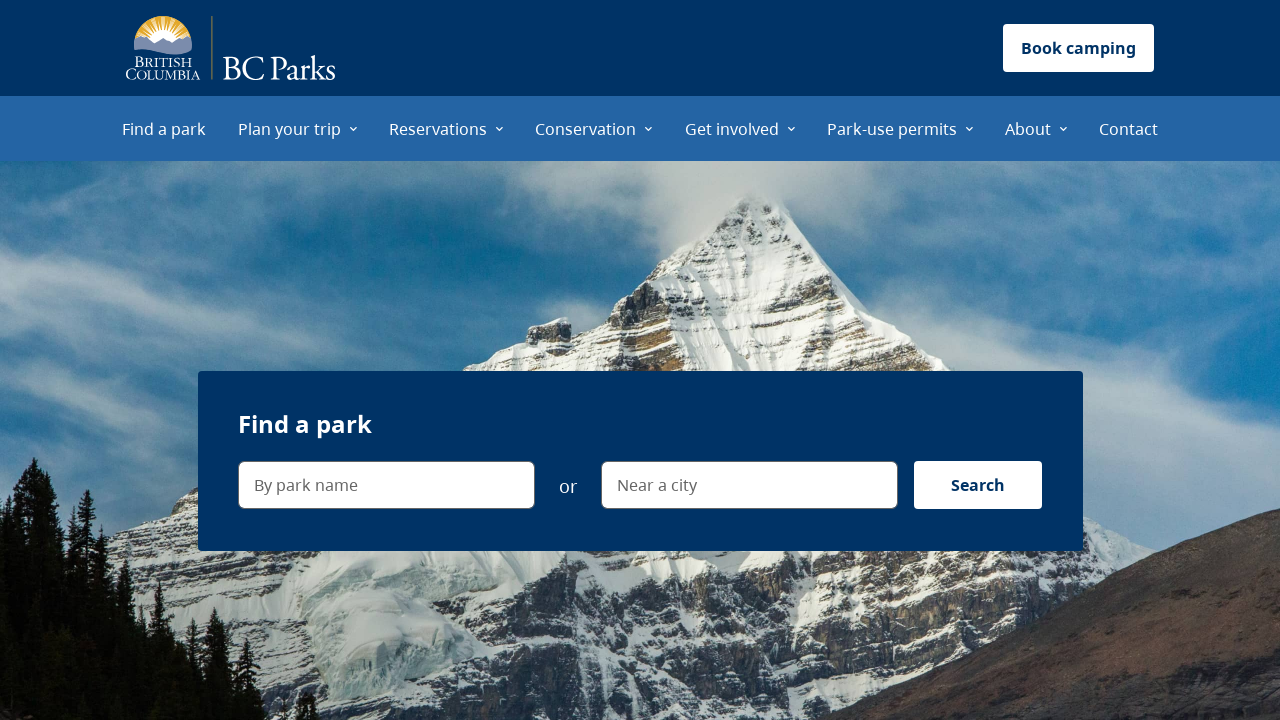

Clicked on 'Find a park' menu item at (164, 128) on internal:role=menuitem[name="Find a park"i]
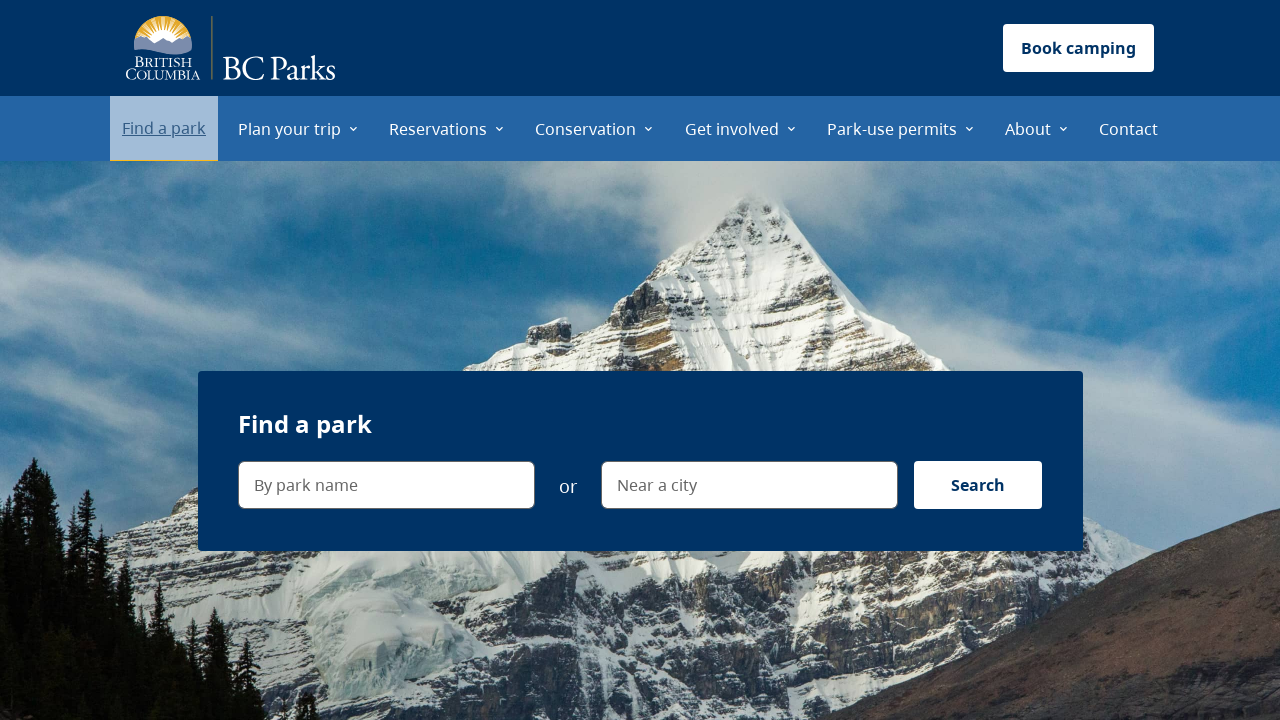

Waited for Find a park page to fully load
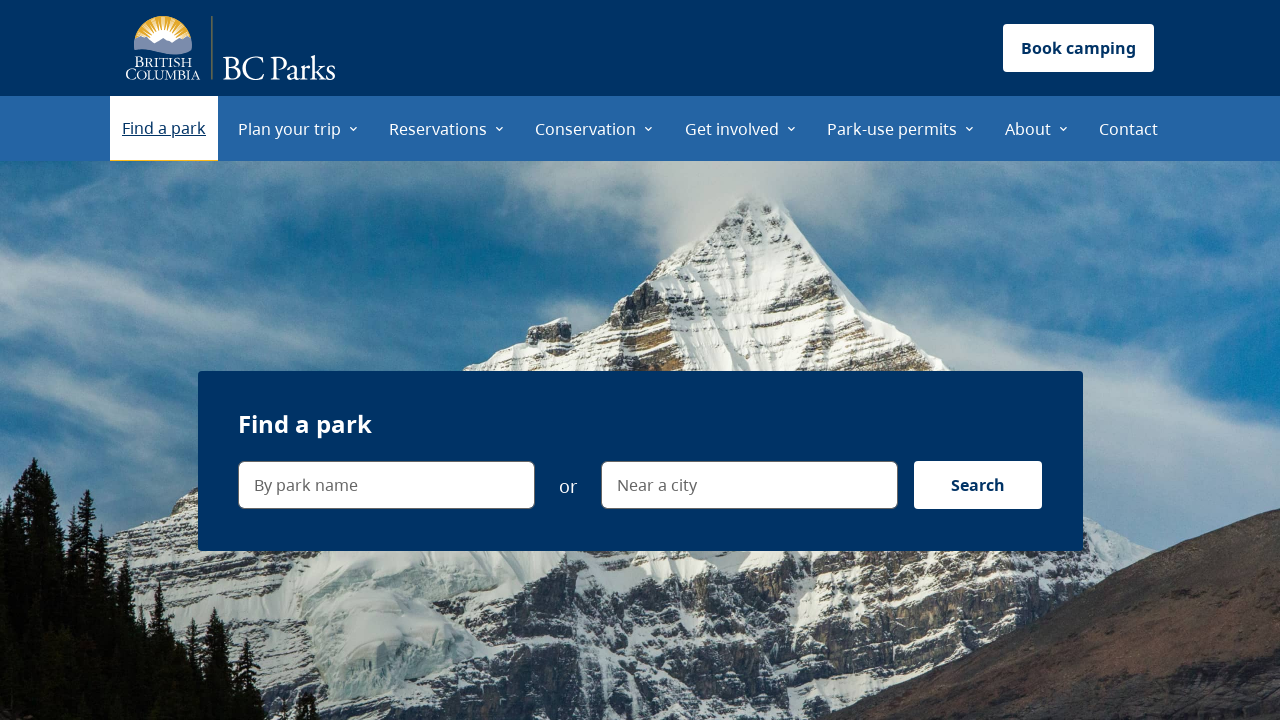

Typed 'J' in the park name search field on internal:label="By park name"i
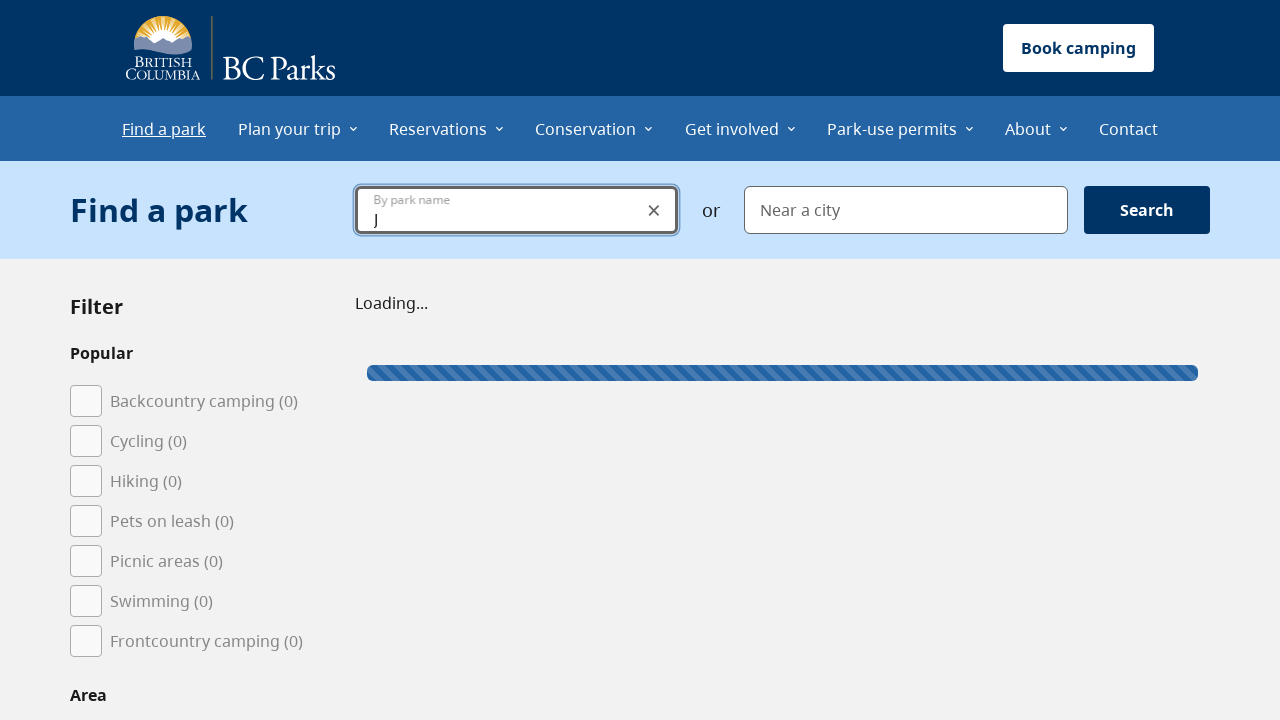

Verified suggestion dropdown with park names is visible
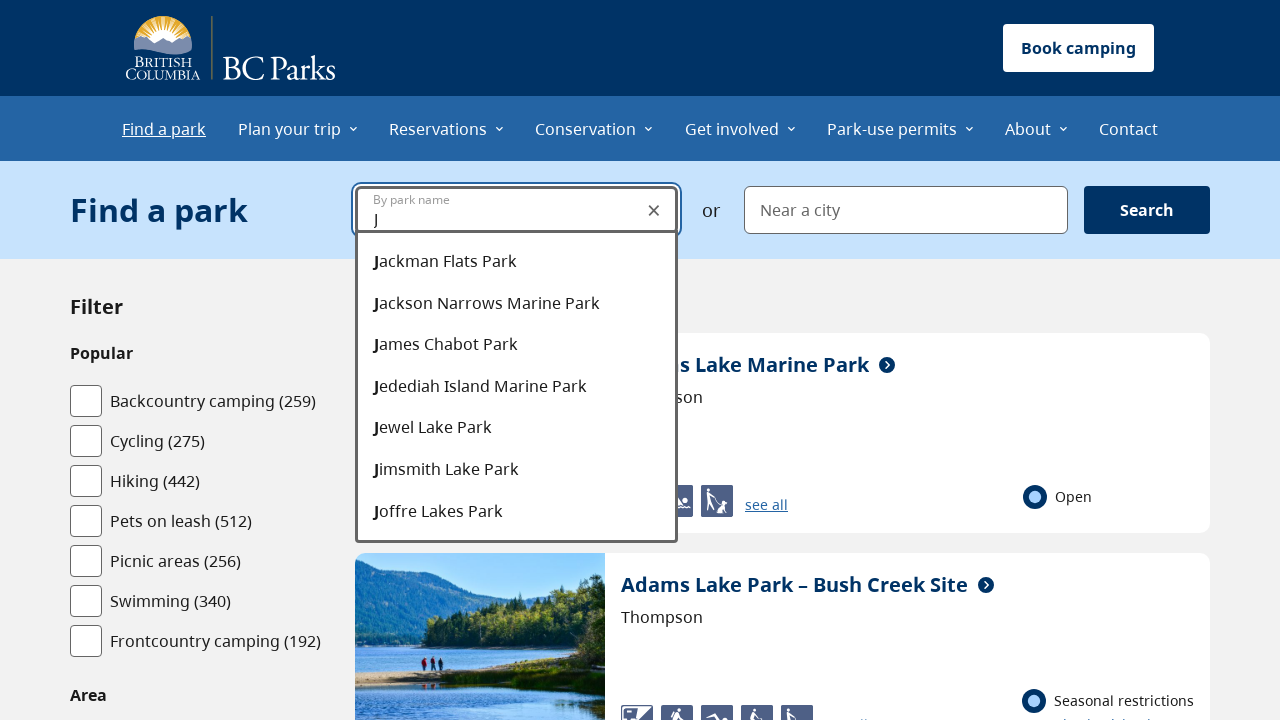

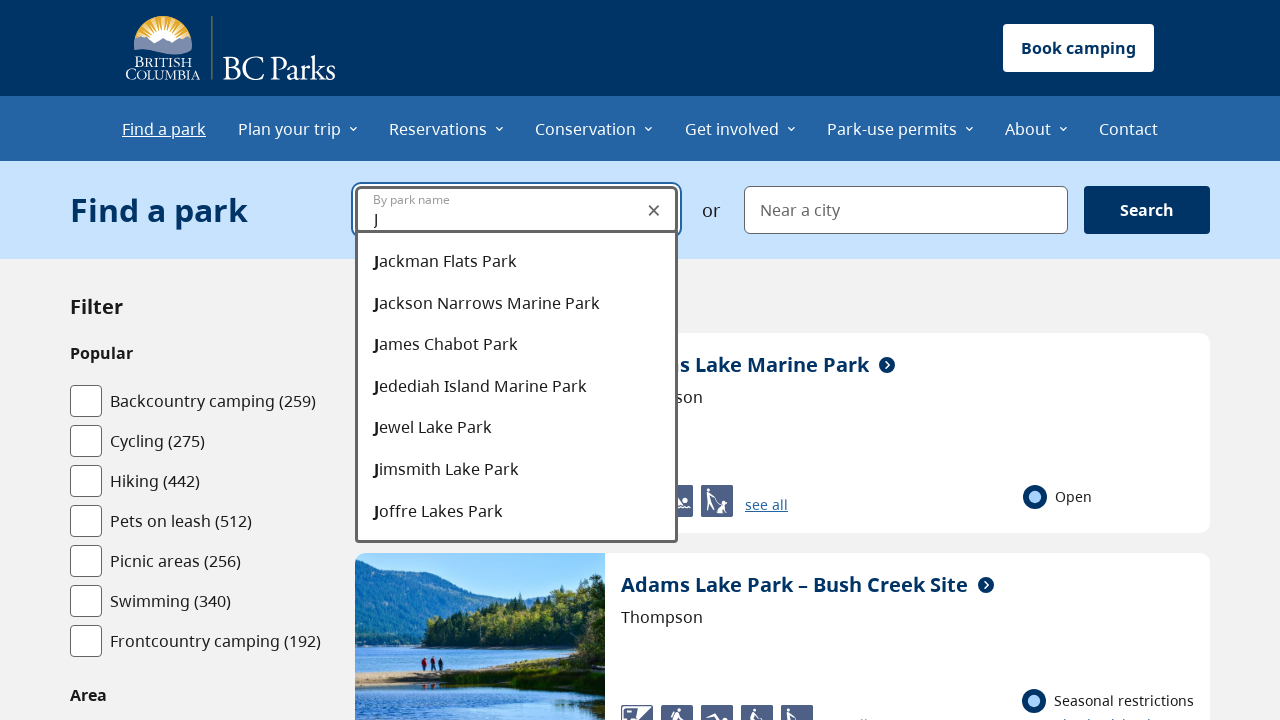